Tests scrolling functionality on Douban movie ranking page by scrolling down 10000 pixels to load more content

Starting URL: https://movie.douban.com/typerank?type_name=剧情&type=11&interval_id=100:90&action=

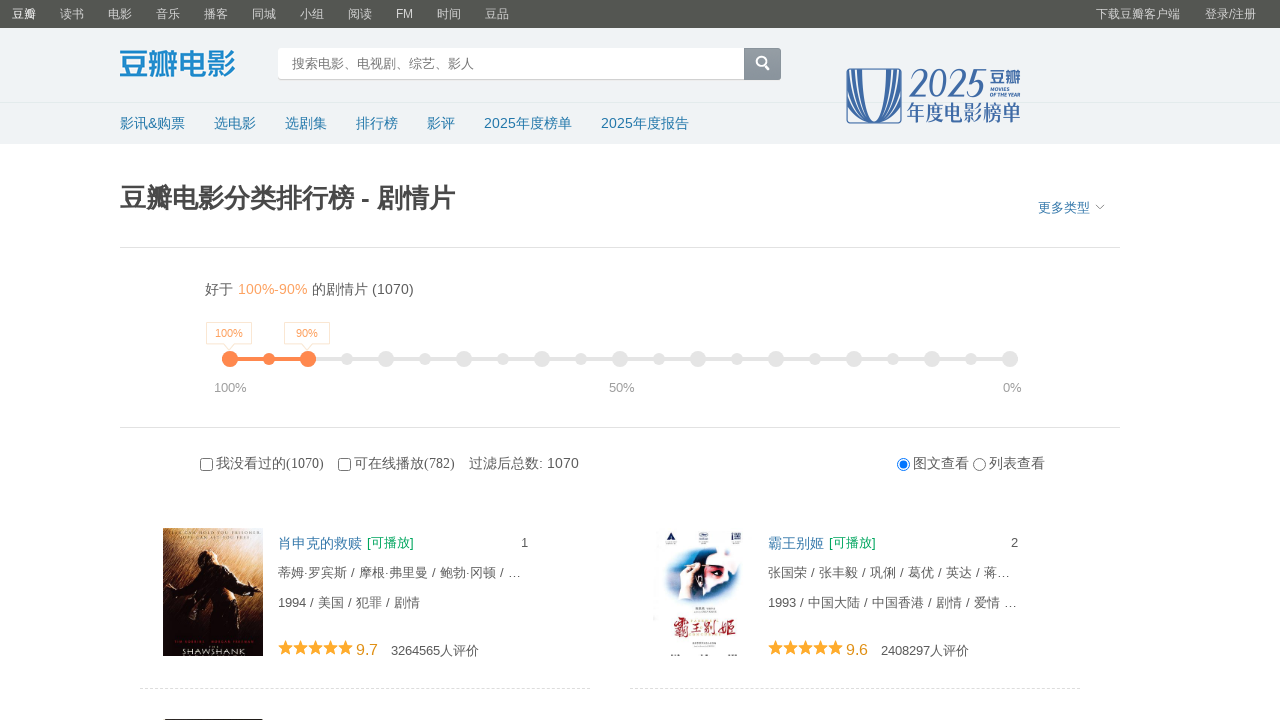

Waited for page to reach networkidle state
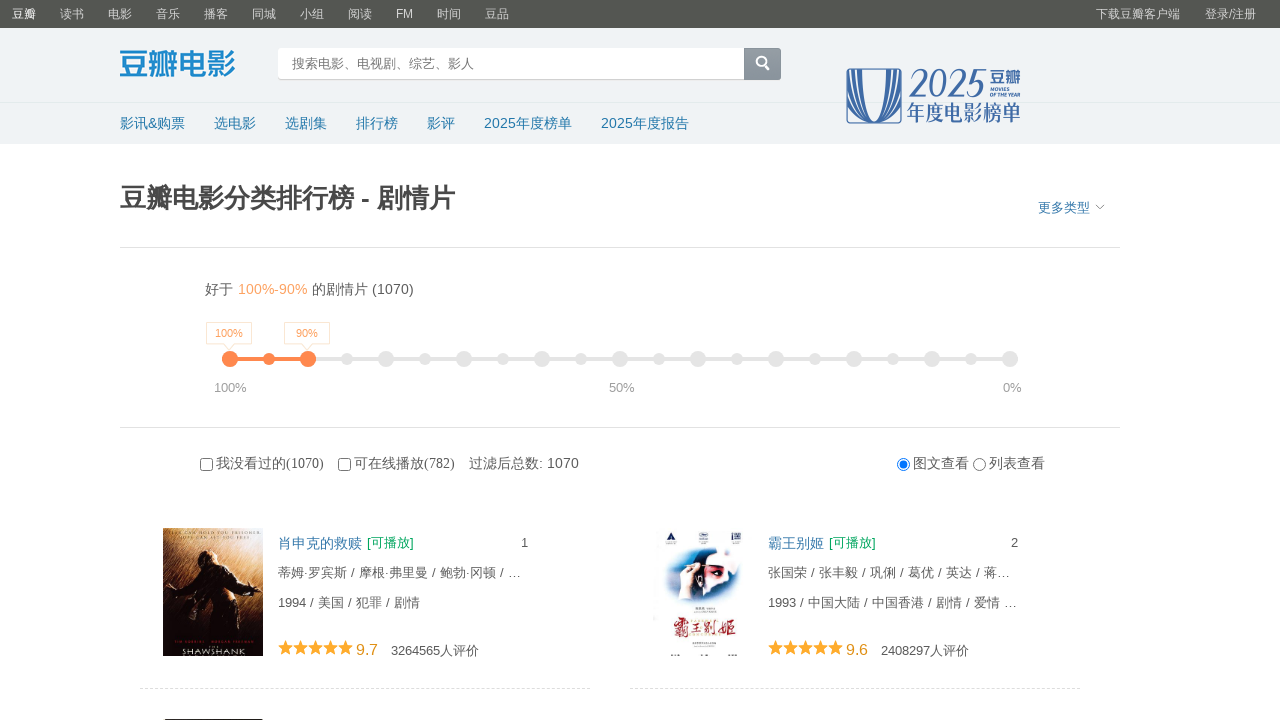

Scrolled down 10000 pixels to load more movie content
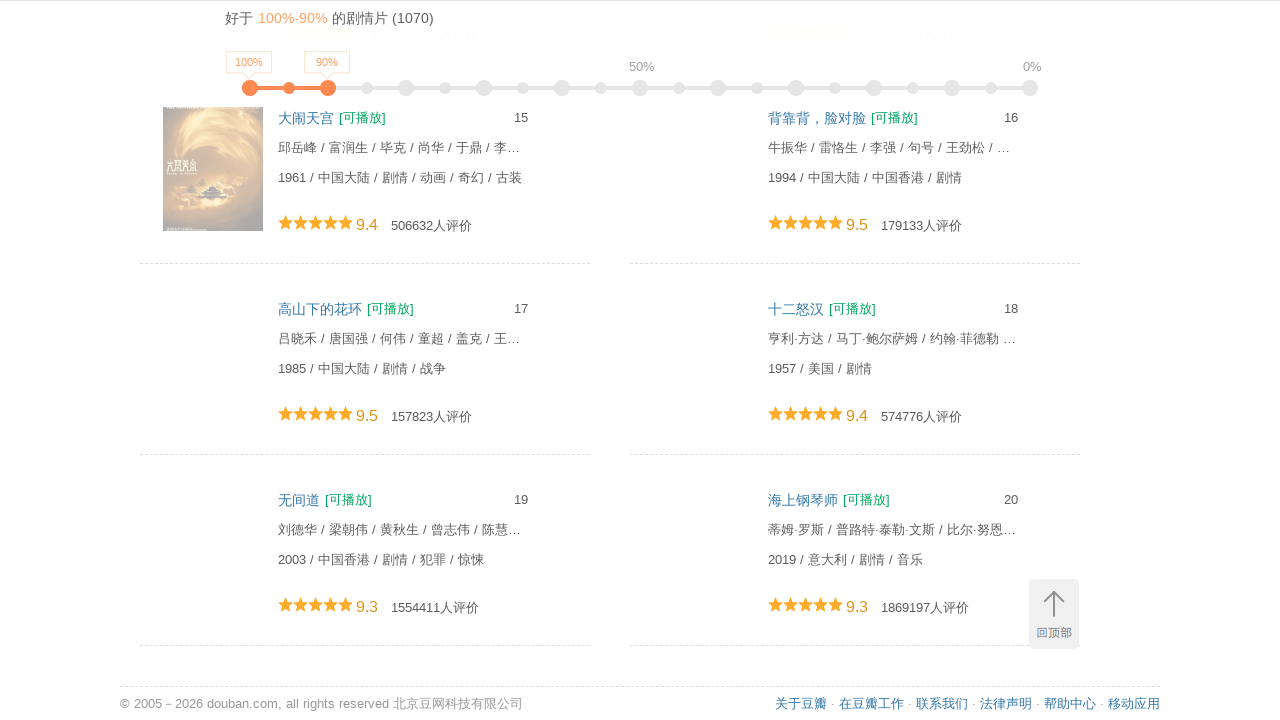

Waited 2 seconds for lazy-loaded content to load
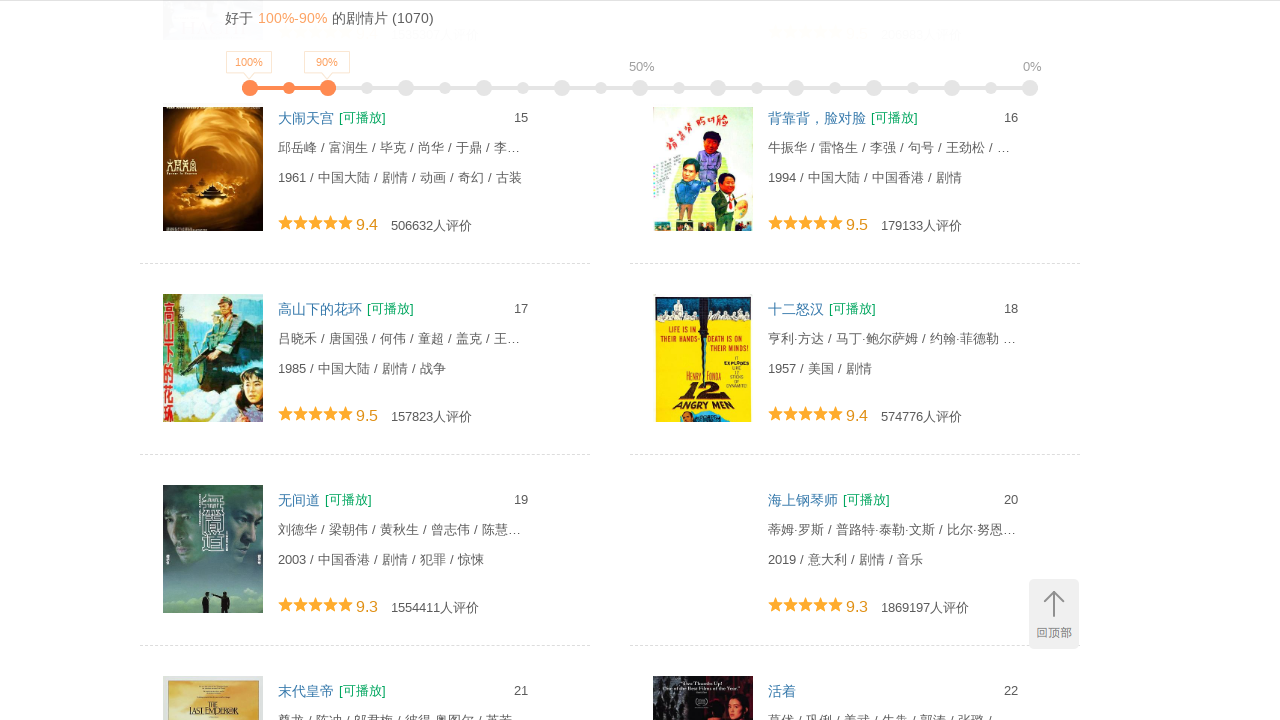

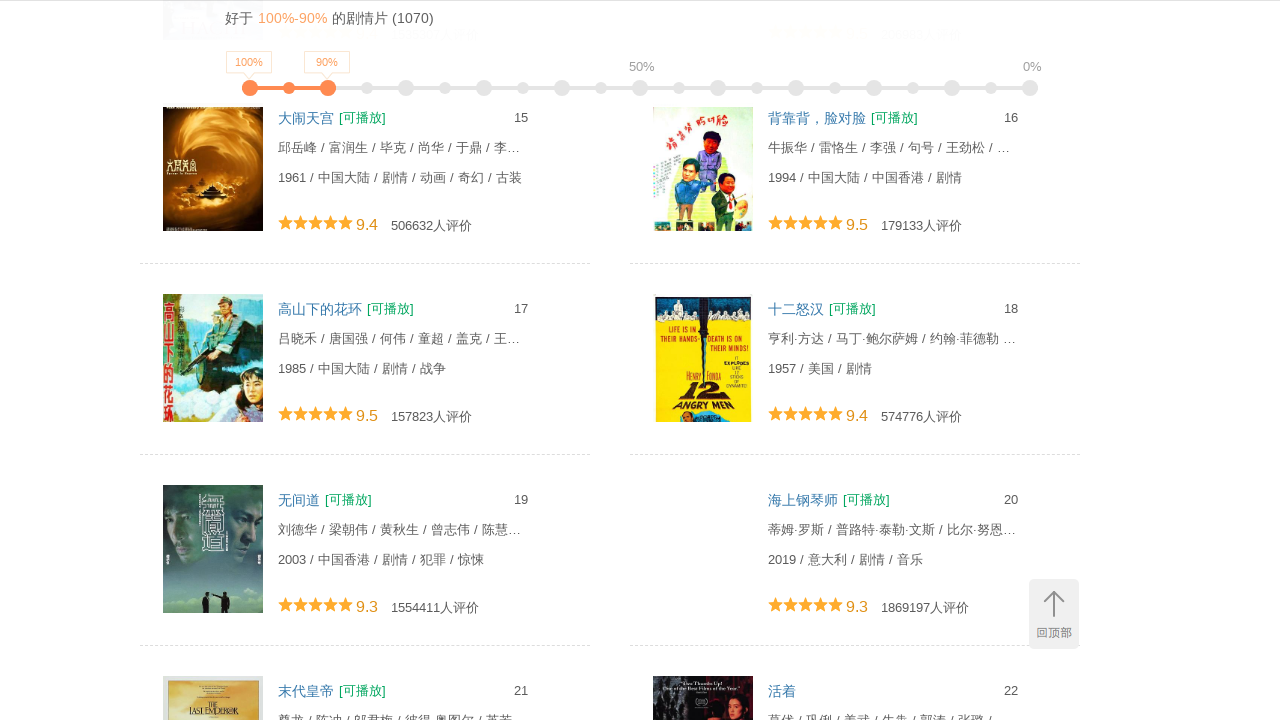